Tests that the login button on the CMS portal page is clickable by navigating to the portal and clicking the login submit button.

Starting URL: https://portaldev.cms.gov/portal/

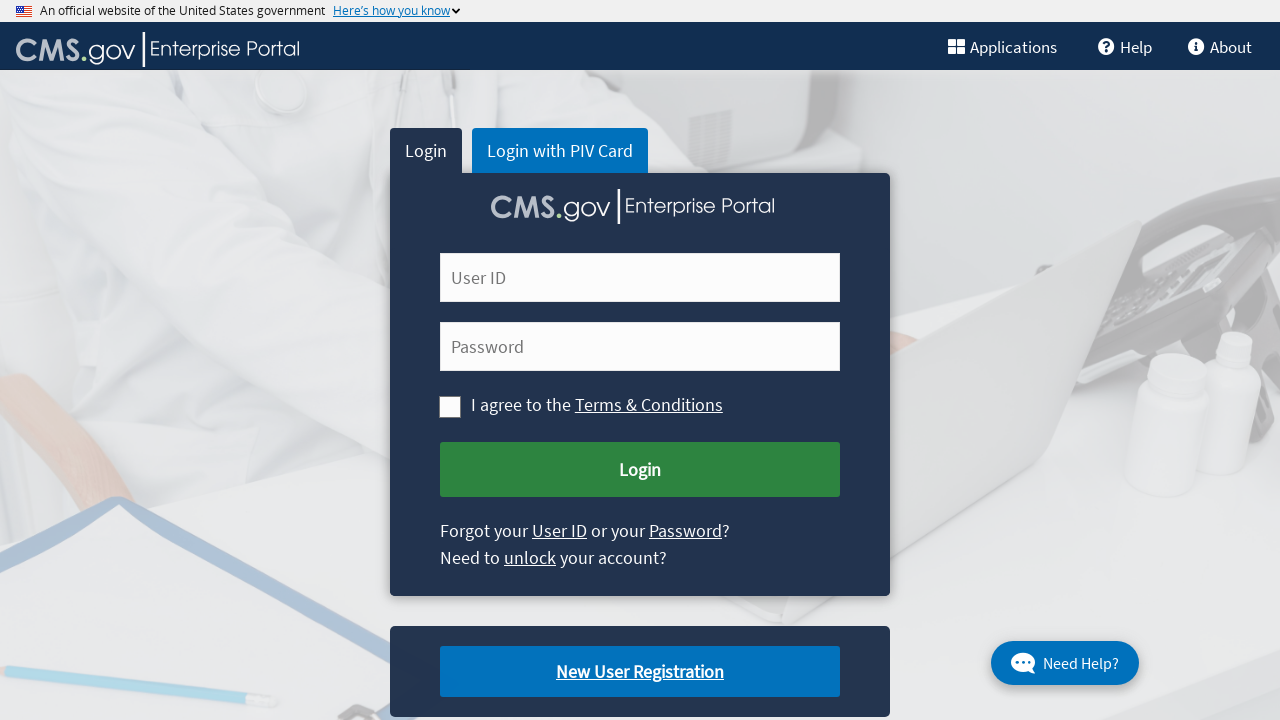

Waited 4 seconds for CMS portal page to load
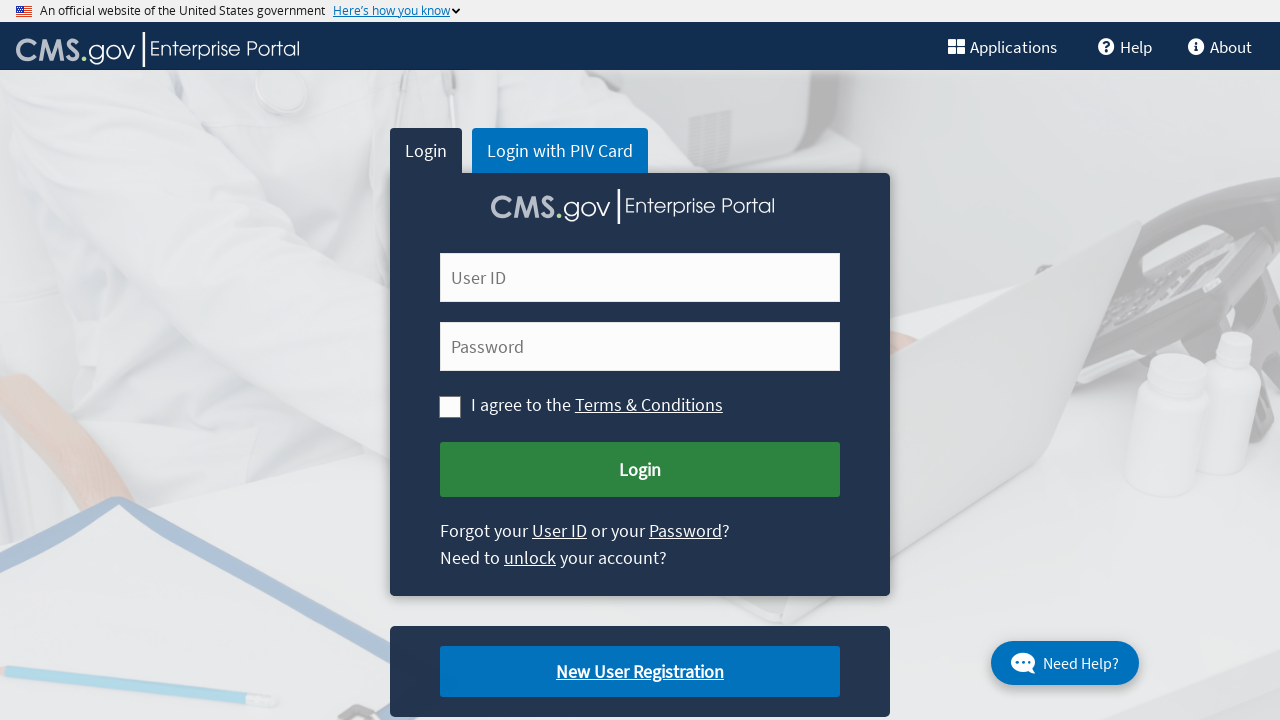

Clicked the login submit button on CMS portal at (640, 470) on #cms-login-submit
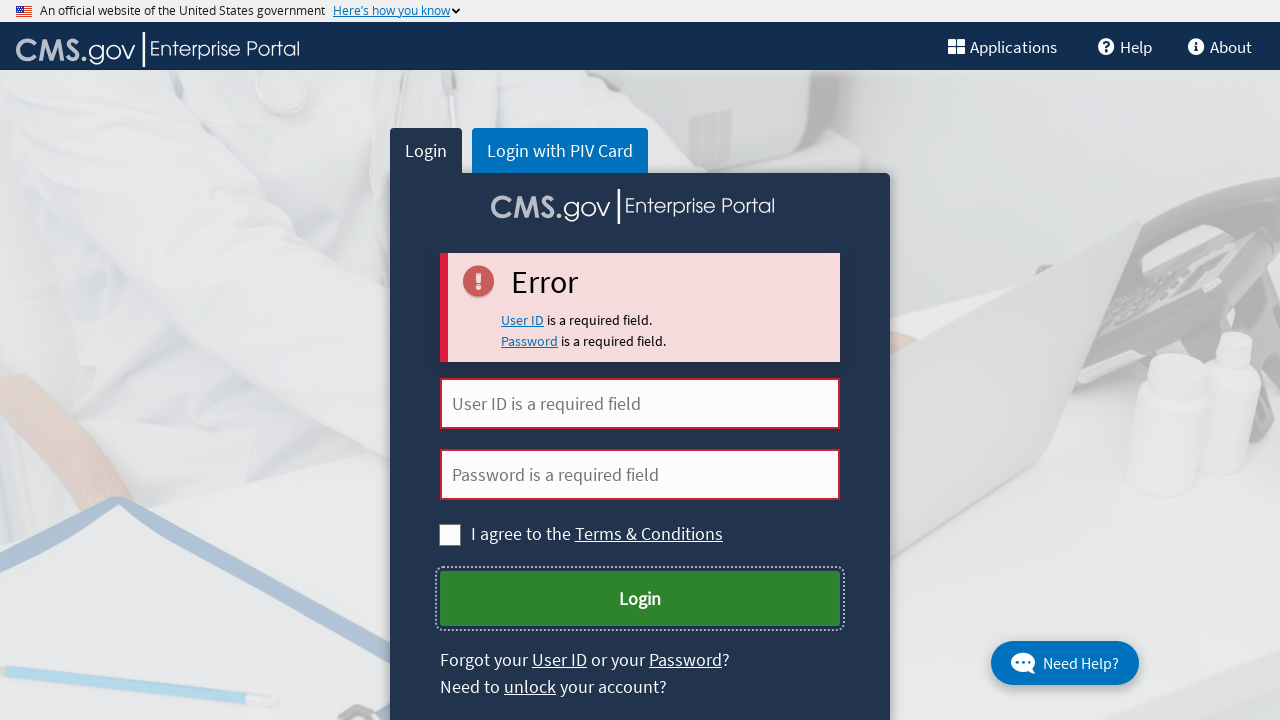

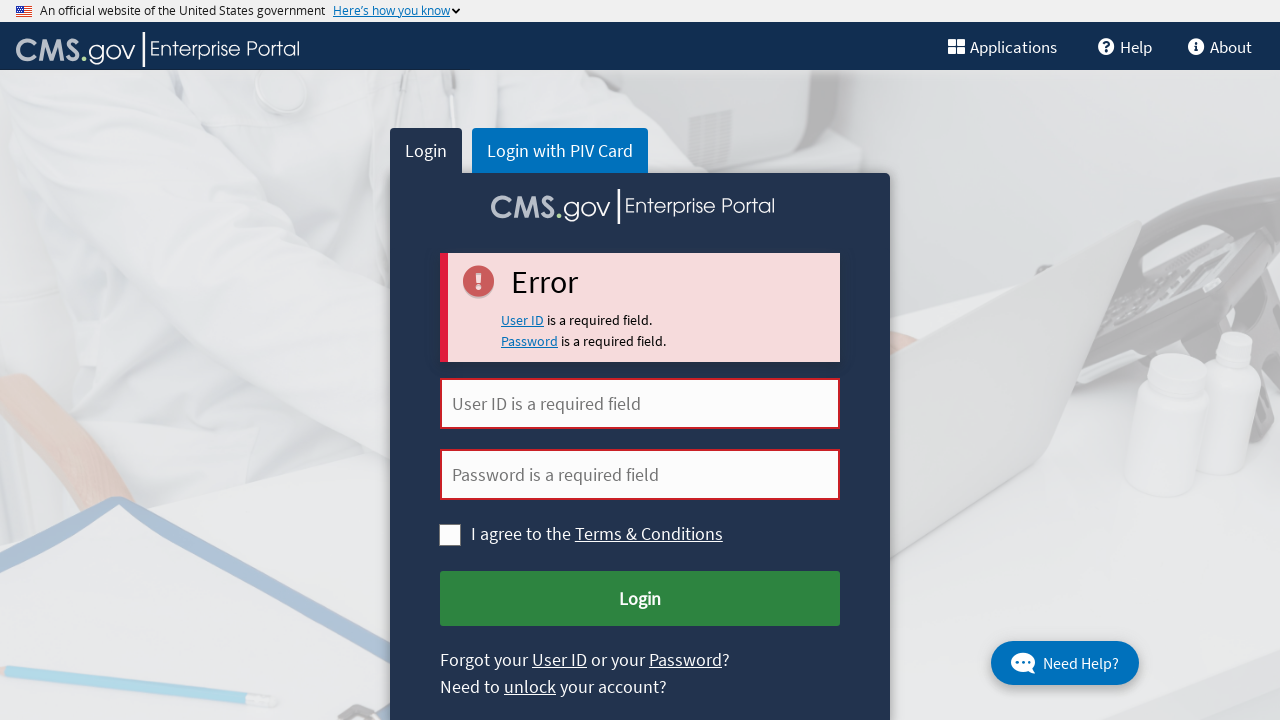